Navigates to W3Schools HTML tables tutorial page and verifies the presence of table rows in the customers table by iterating through multiple row elements.

Starting URL: https://www.w3schools.com/html/html_tables.asp

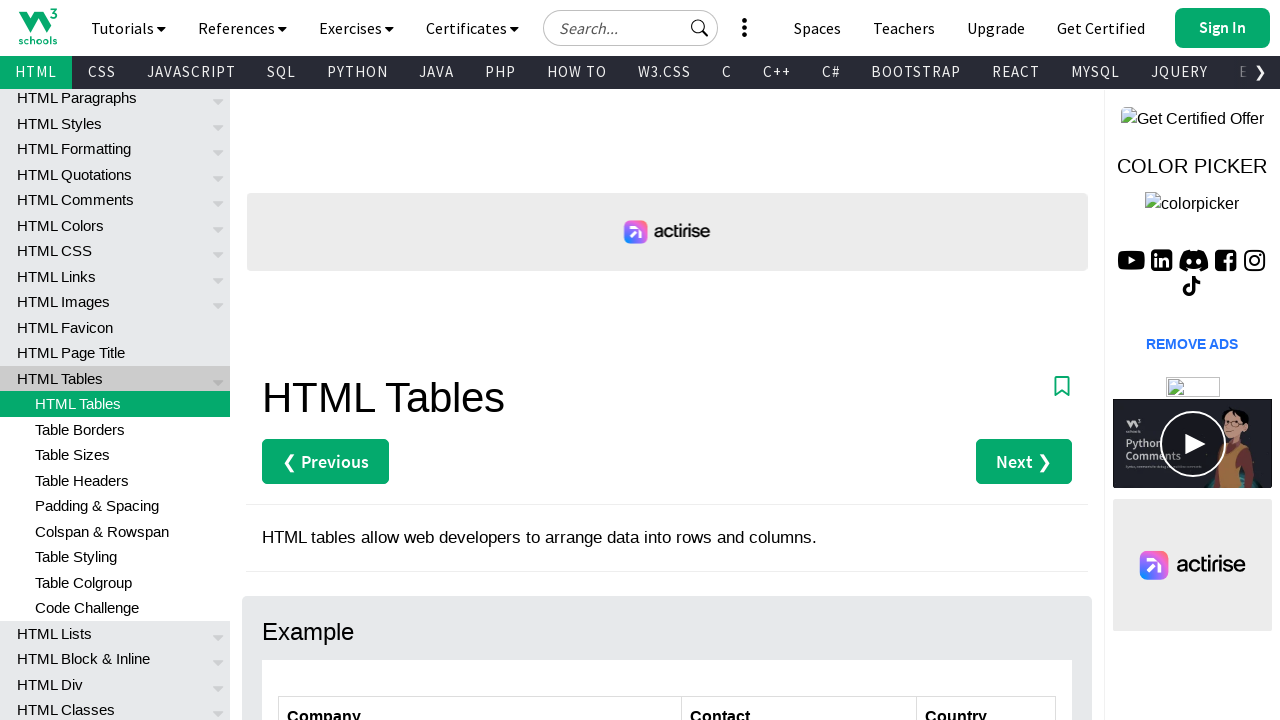

Navigated to W3Schools HTML tables tutorial page
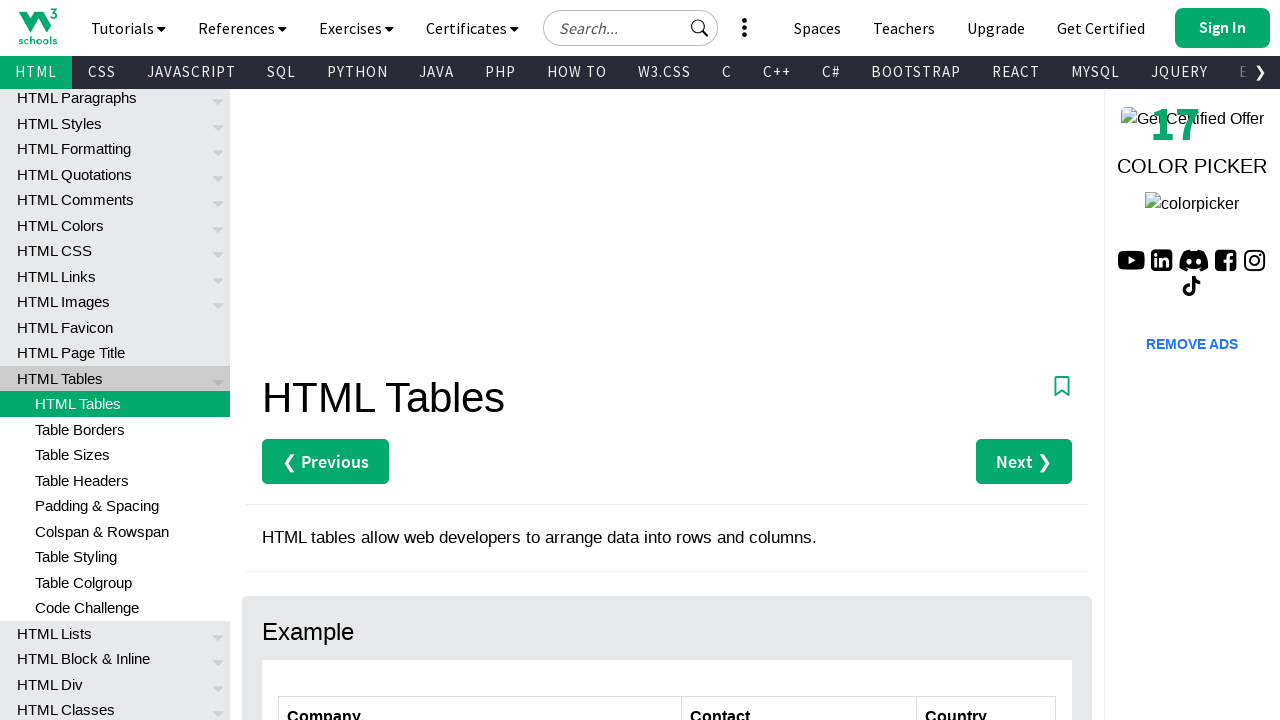

Customers table loaded and is visible
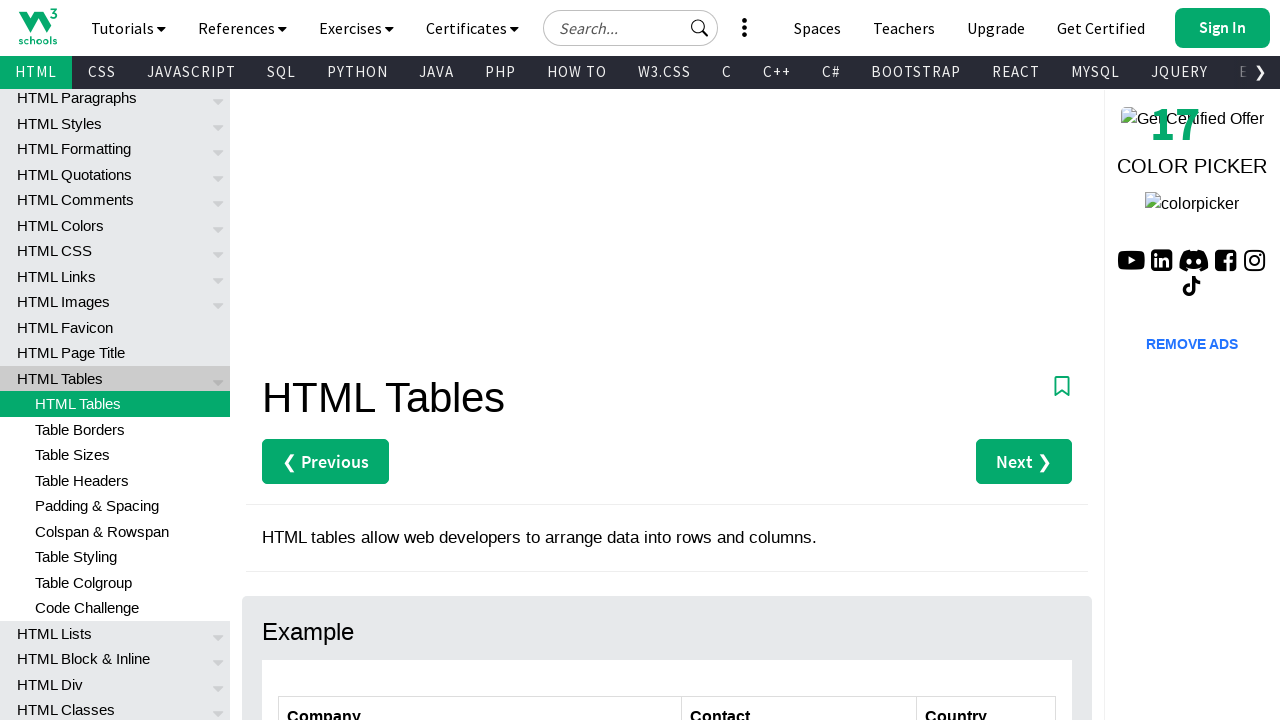

Table row 2 cell 1 is present and loaded
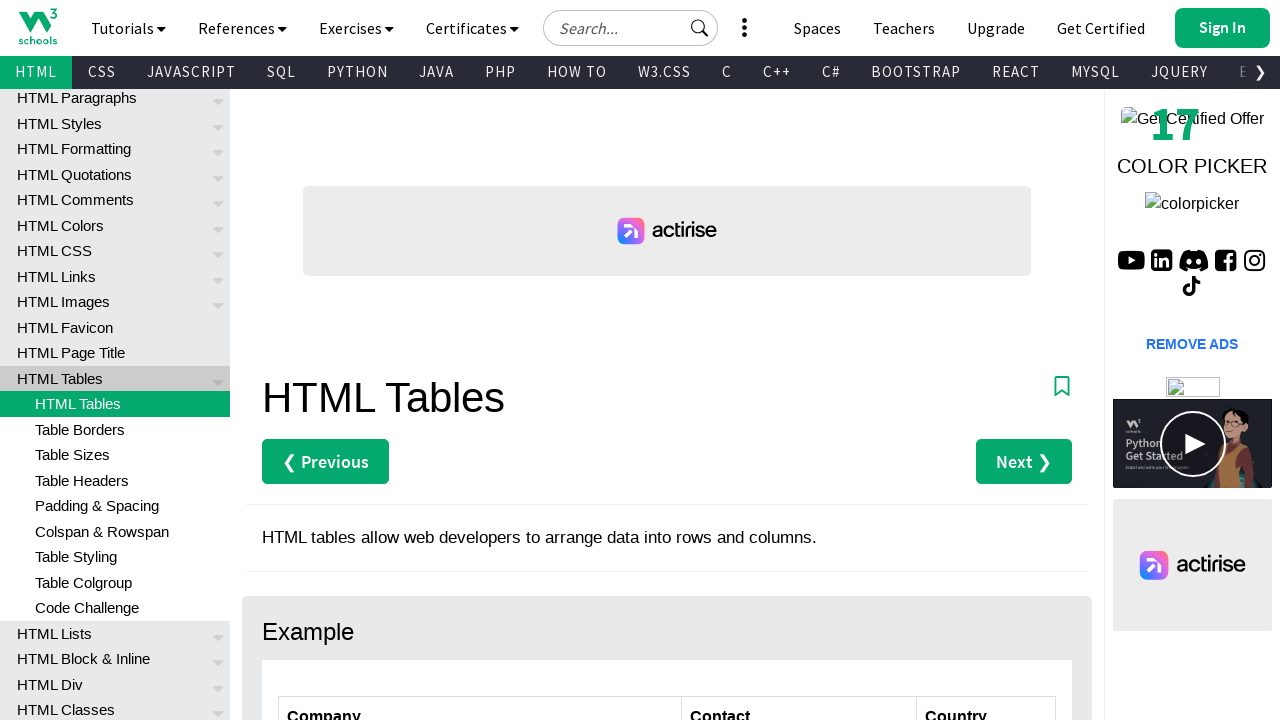

Scrolled table row 2 cell 1 into view
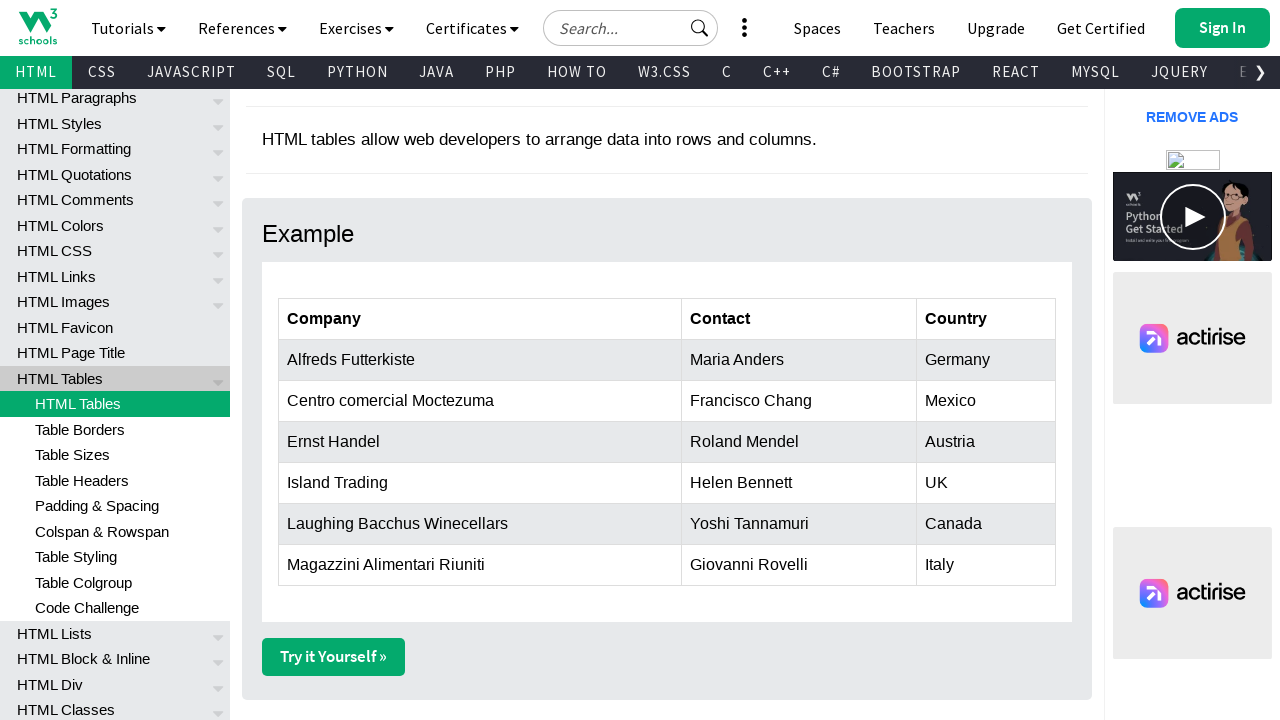

Table row 3 cell 1 is present and loaded
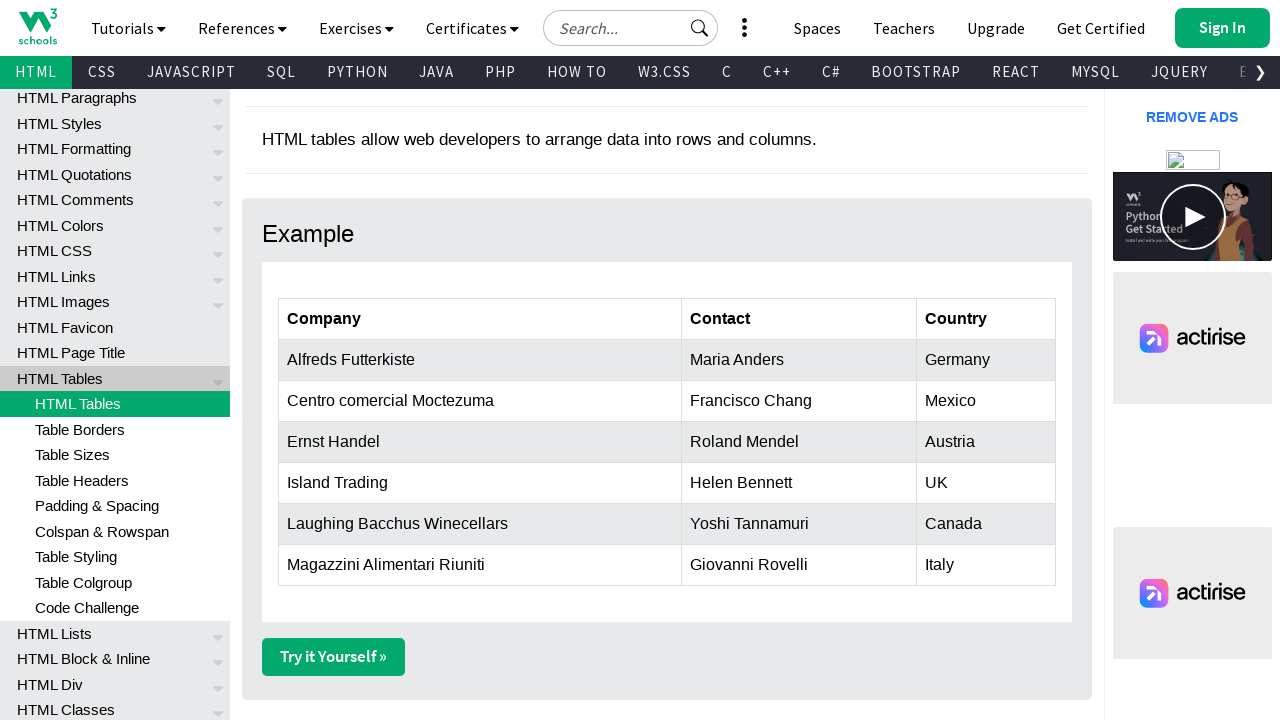

Scrolled table row 3 cell 1 into view
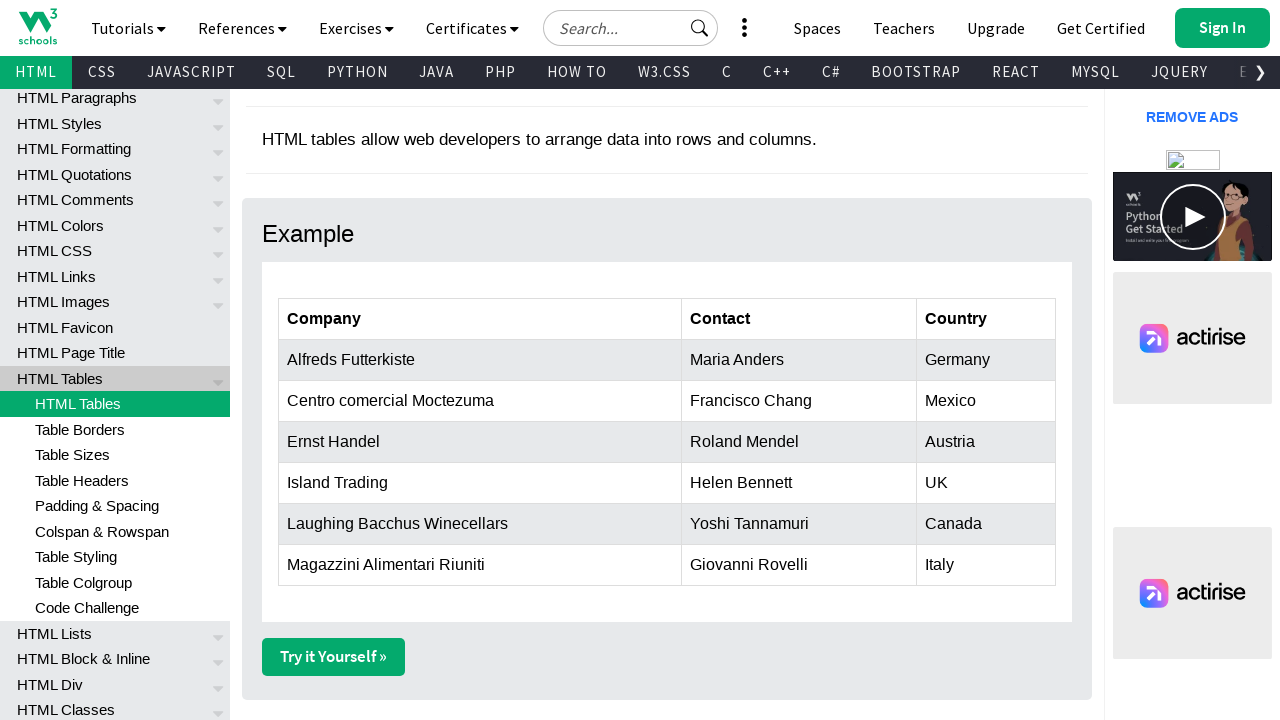

Table row 4 cell 1 is present and loaded
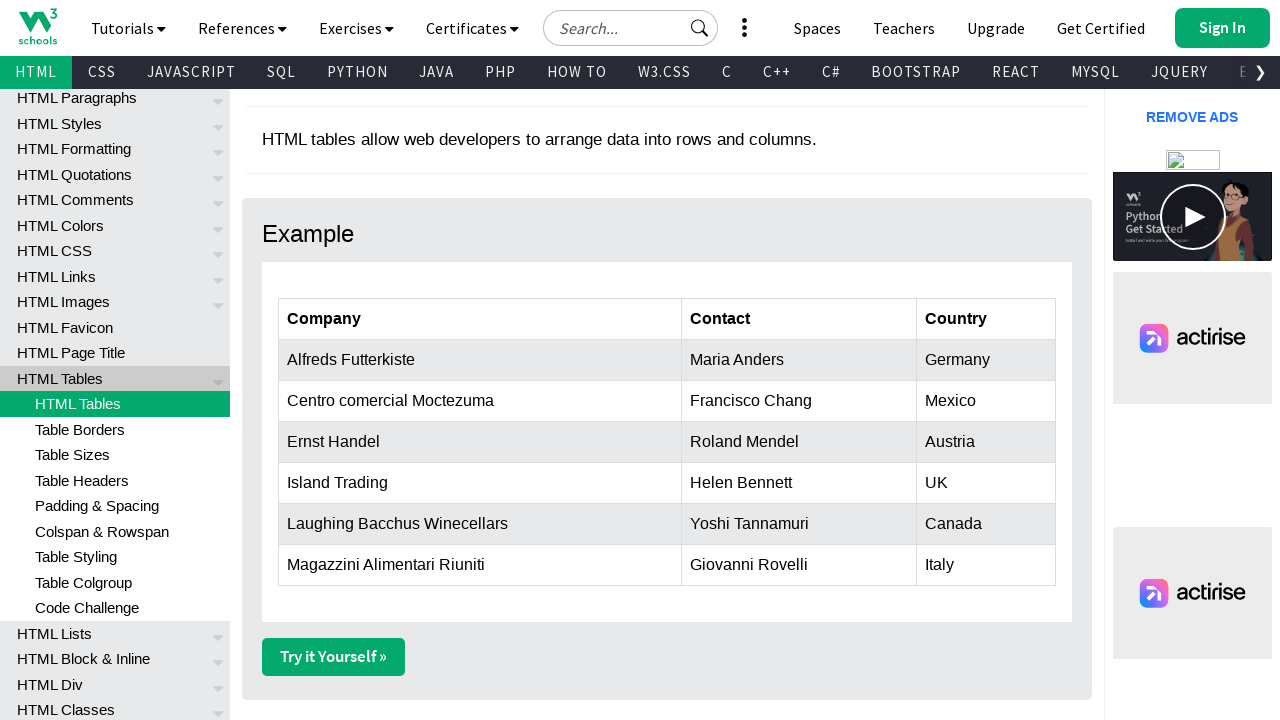

Scrolled table row 4 cell 1 into view
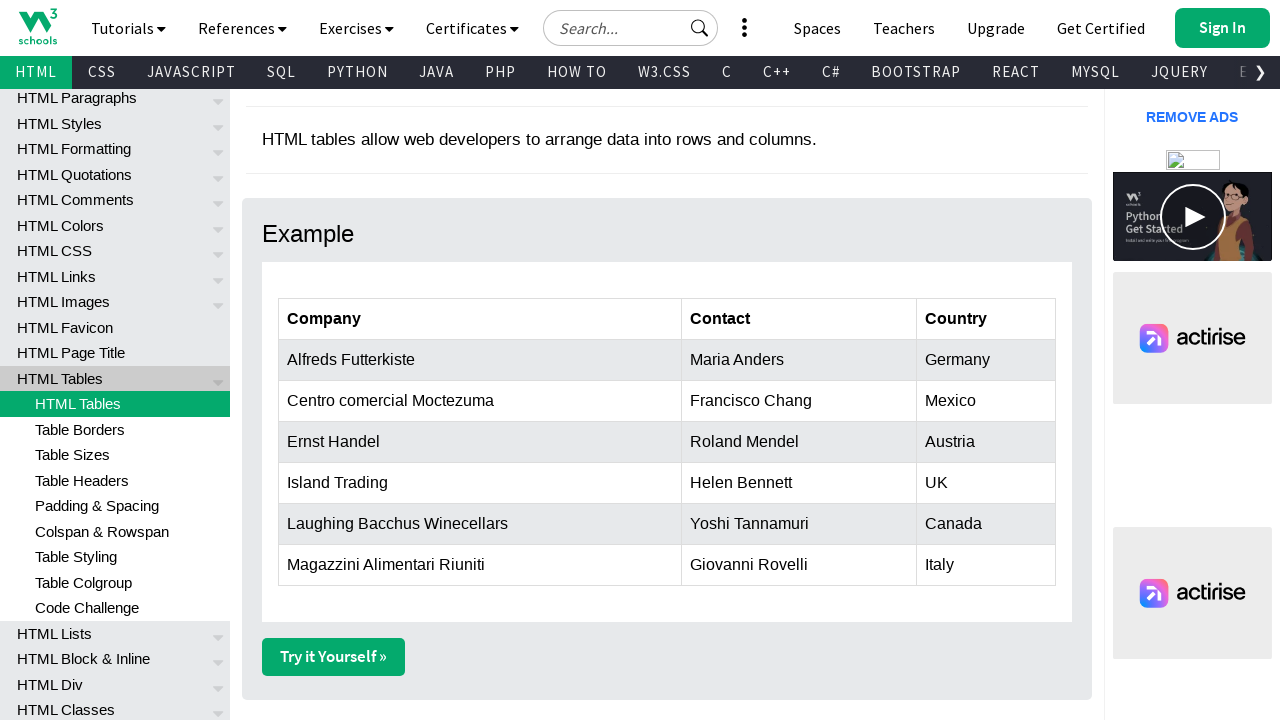

Table row 5 cell 1 is present and loaded
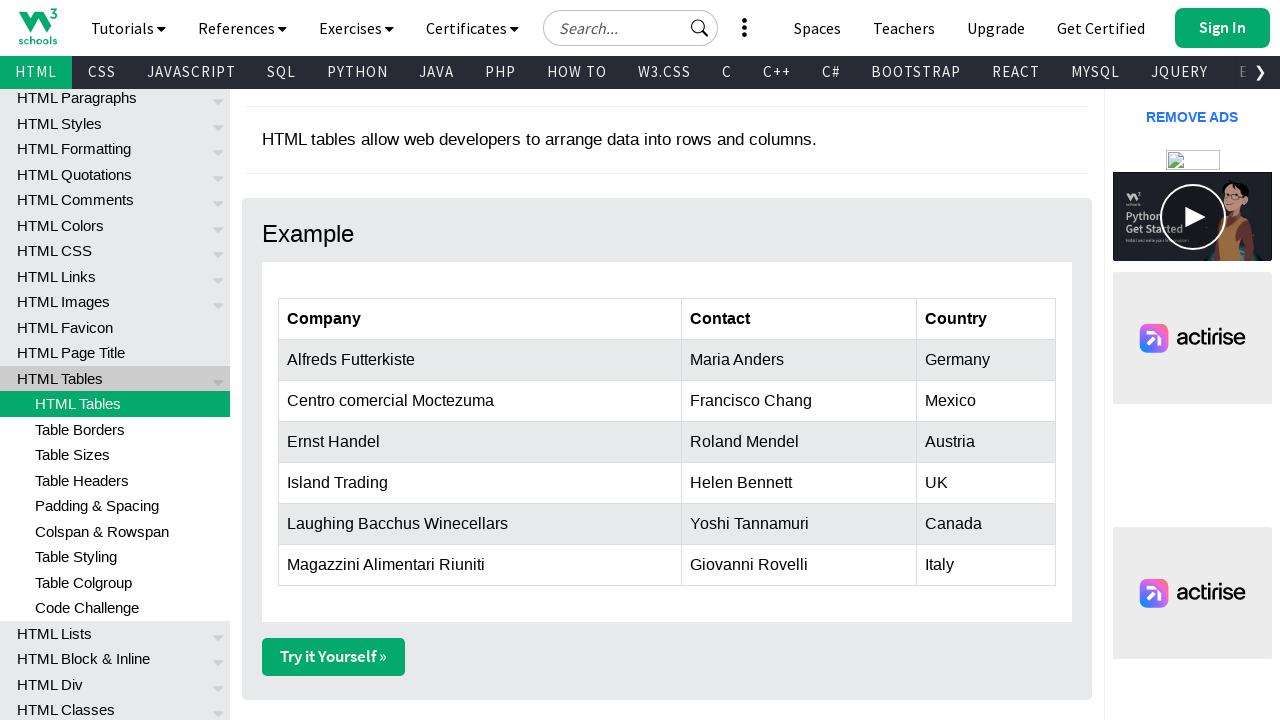

Scrolled table row 5 cell 1 into view
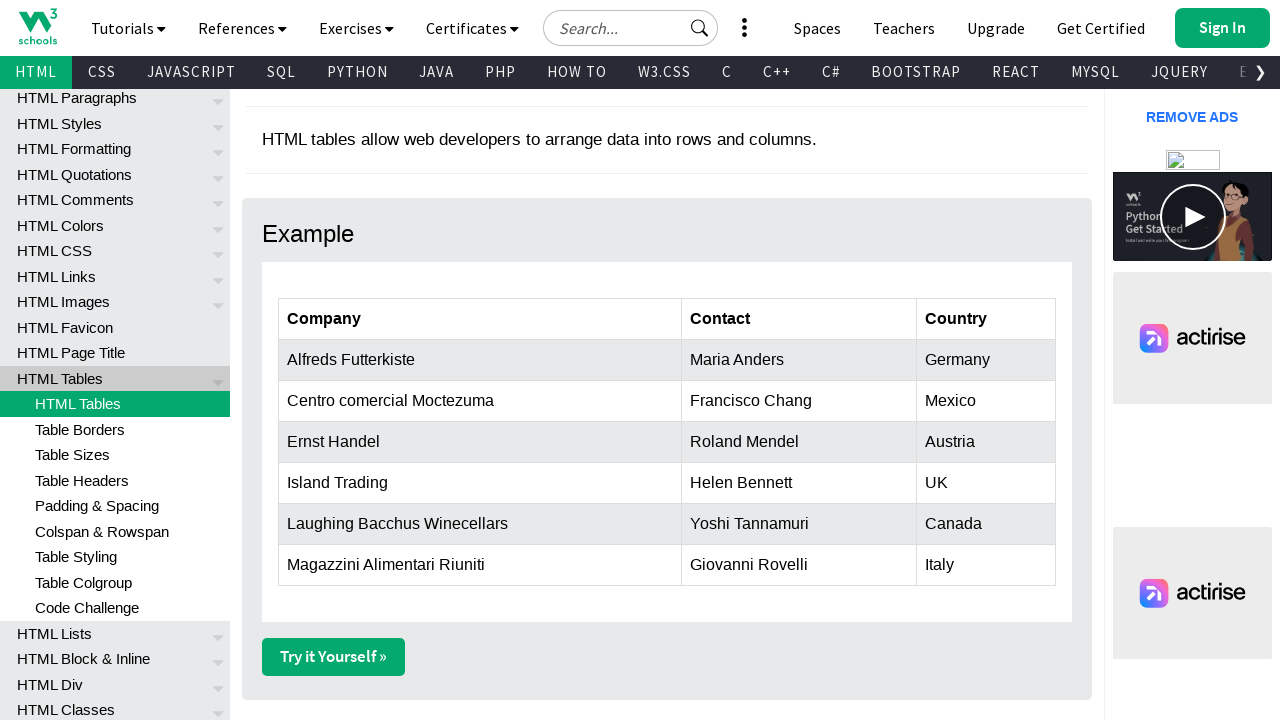

Table row 6 cell 1 is present and loaded
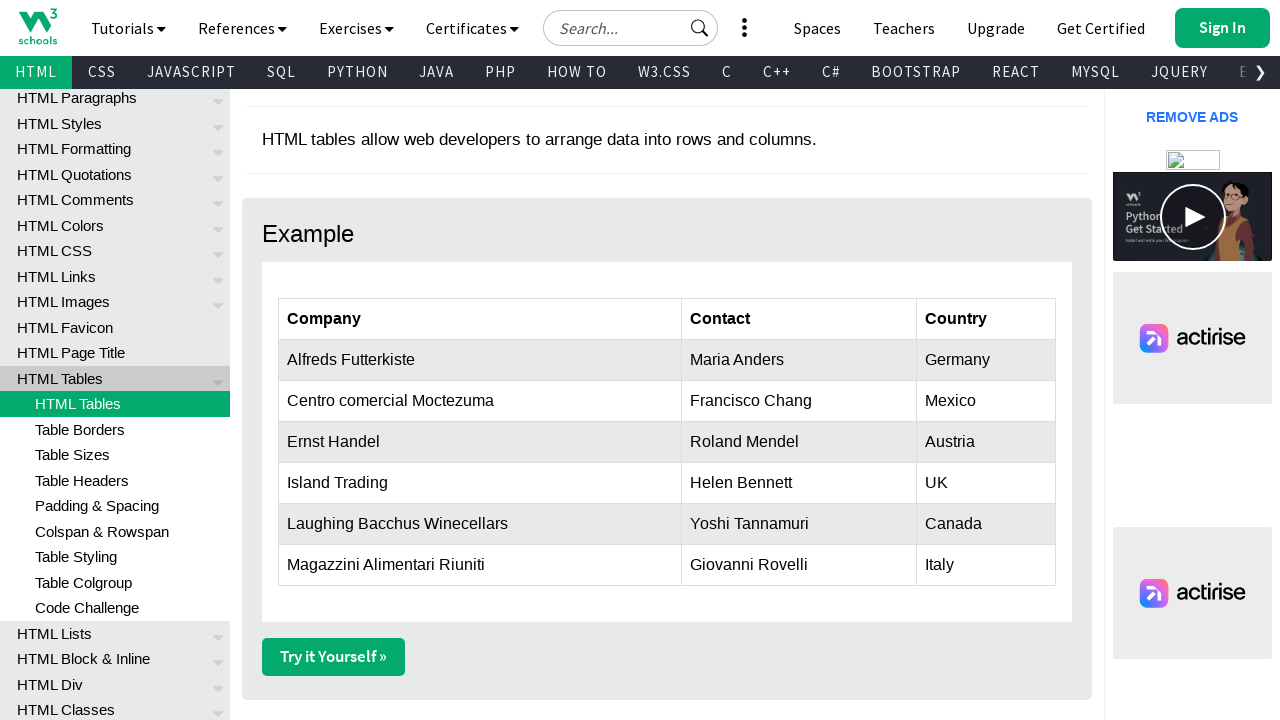

Scrolled table row 6 cell 1 into view
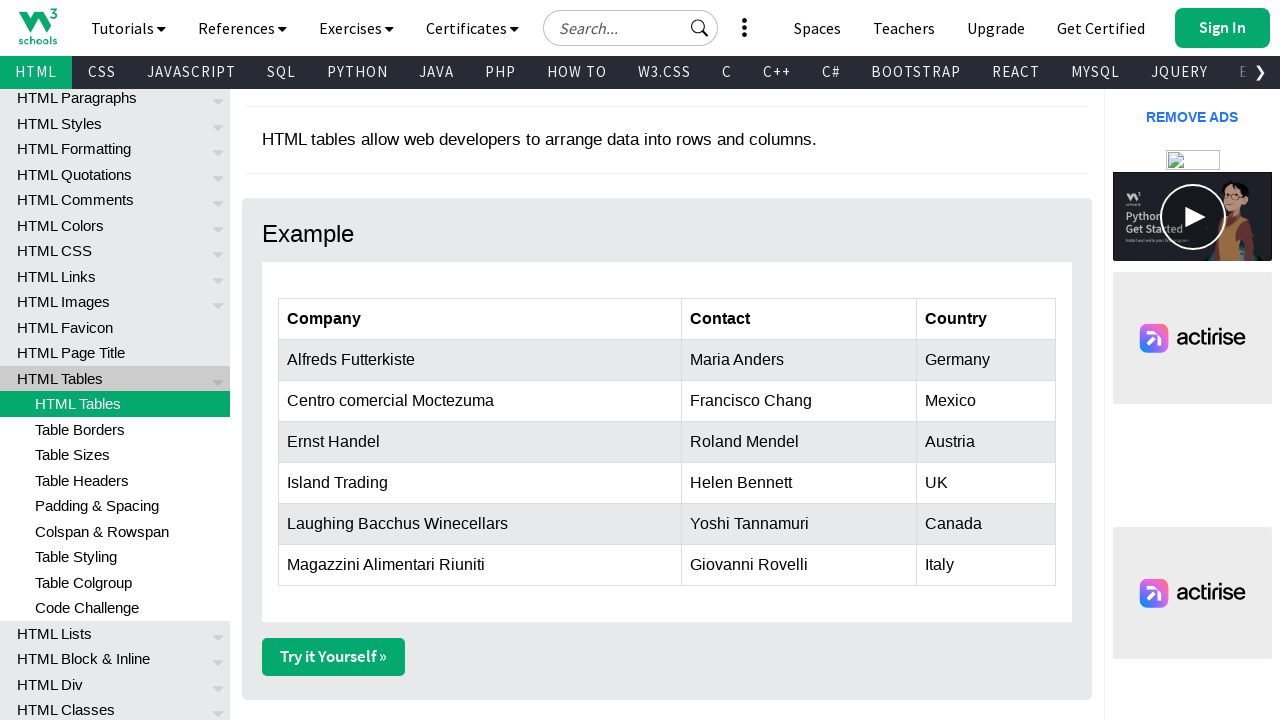

Table row 7 cell 1 is present and loaded
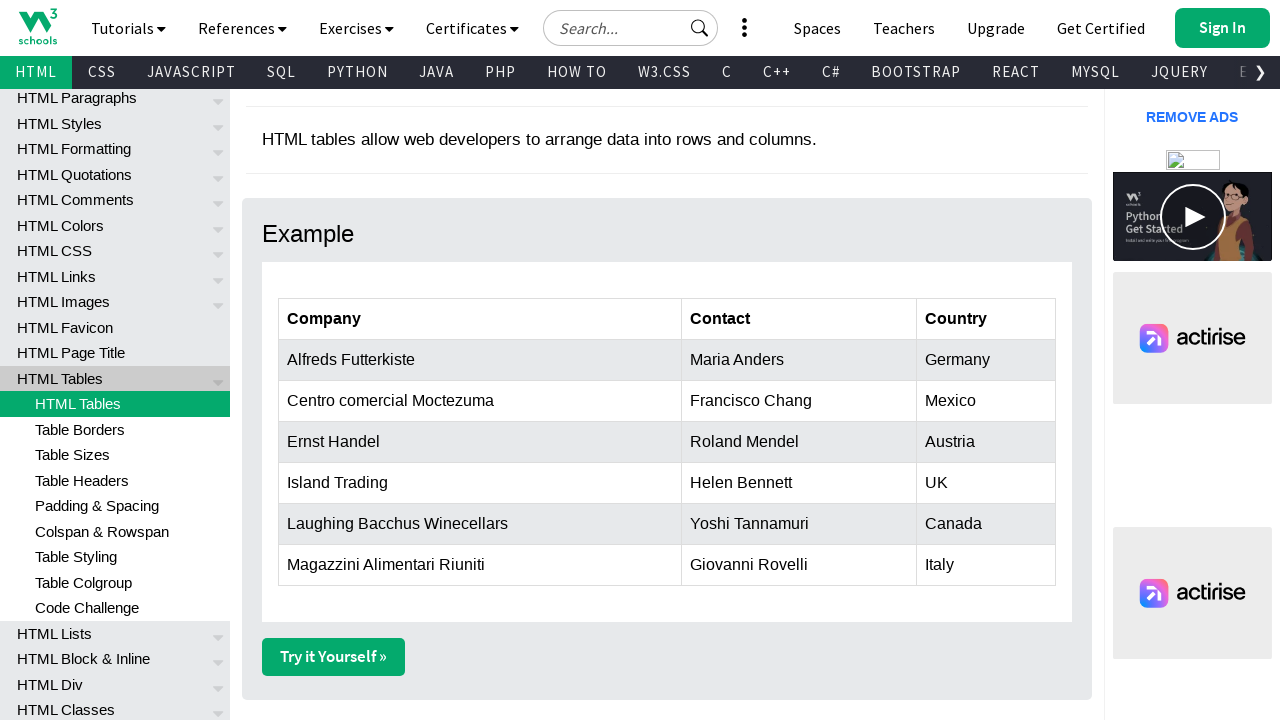

Scrolled table row 7 cell 1 into view
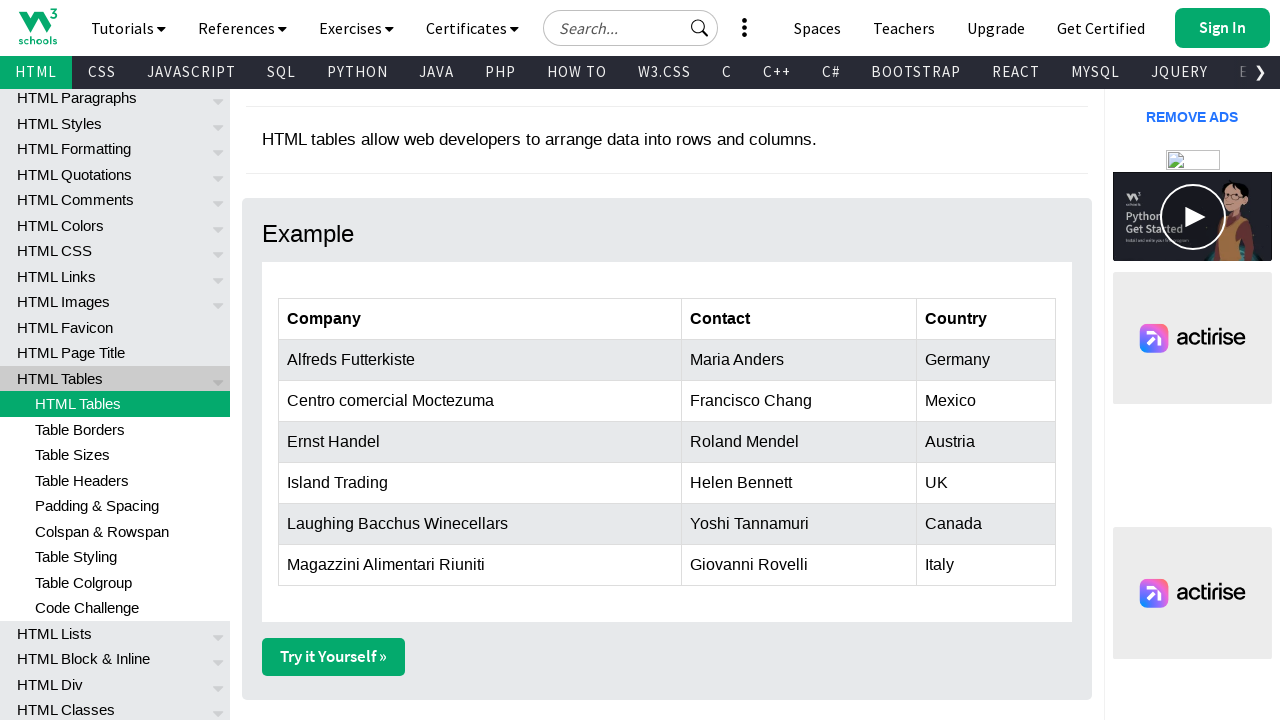

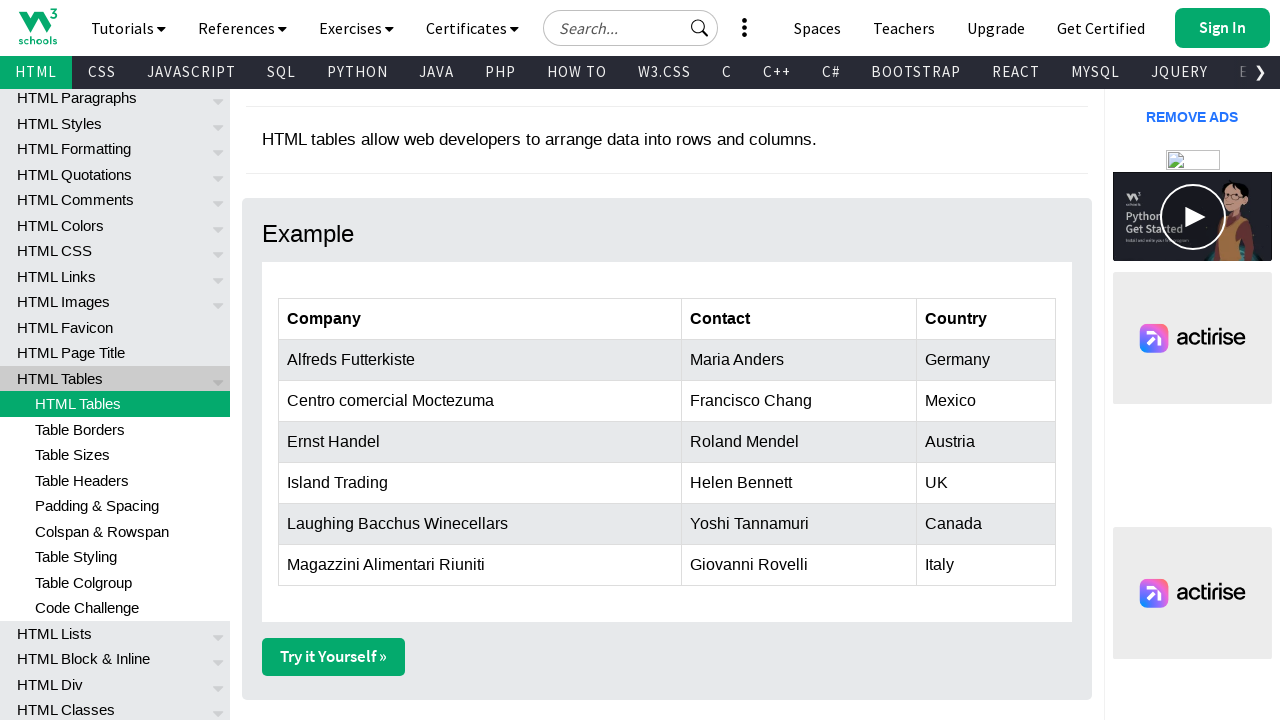